Navigates to the Dragon Boat club page and verifies that the main content section loads properly

Starting URL: https://athletics.uwaterloo.ca/sports/2023/9/21/rec-landing-page-dragon-boat-club.aspx

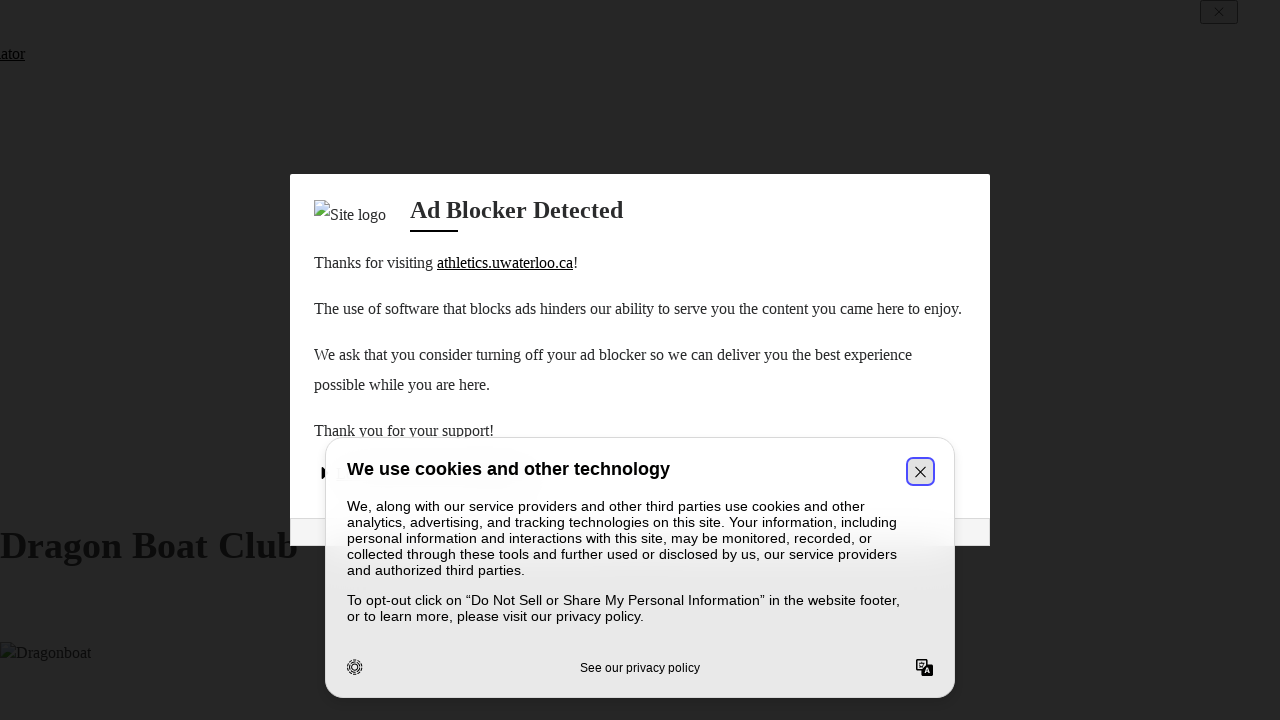

Navigated to Dragon Boat club page
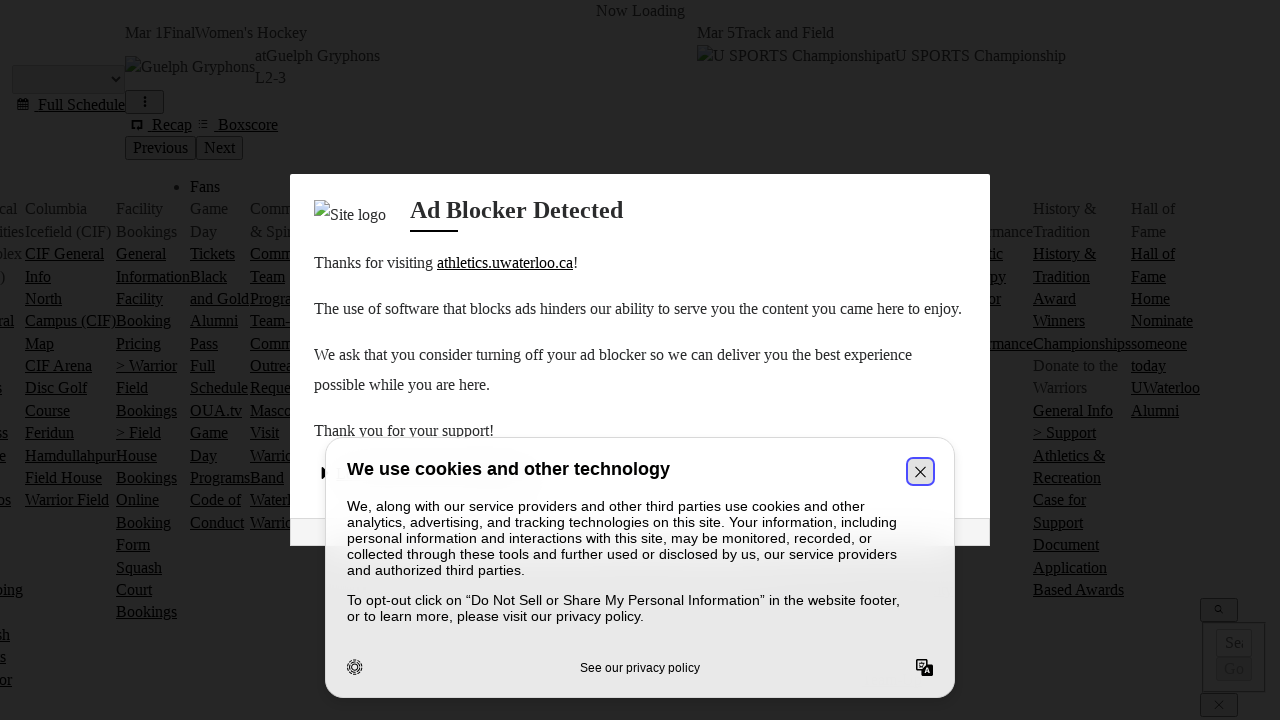

Main content section loaded successfully
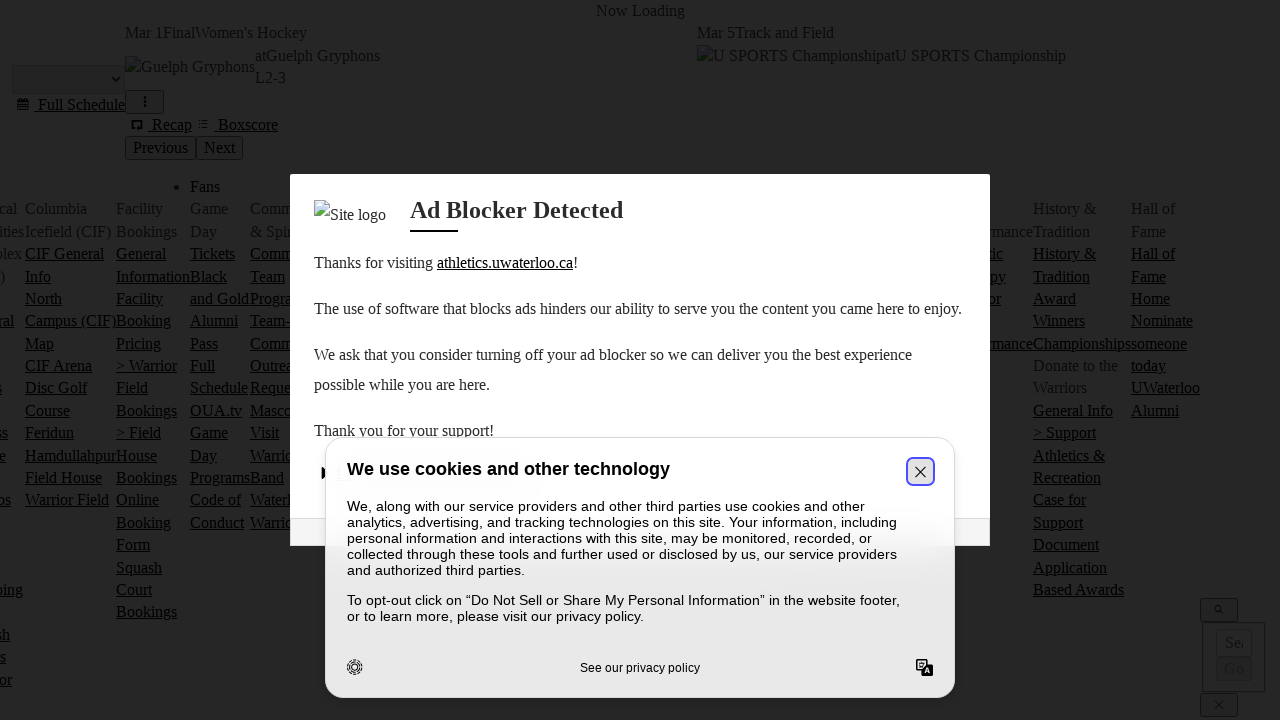

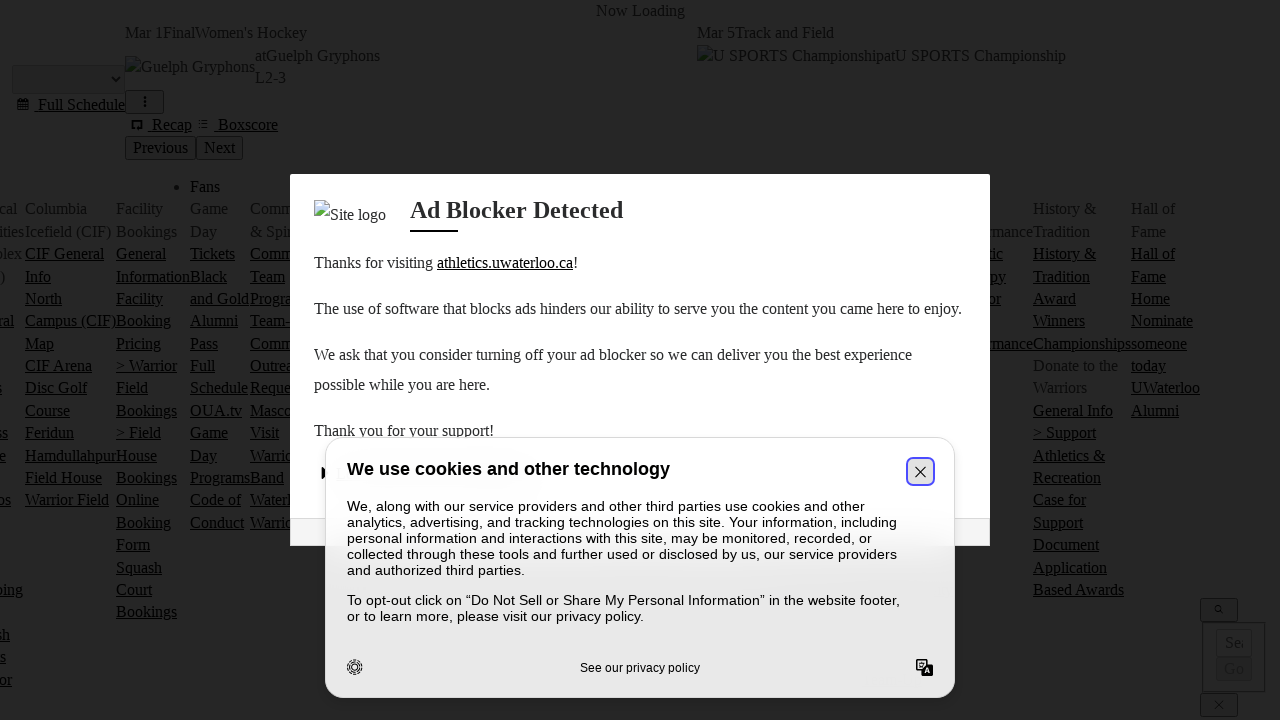